Tests the OptiCutter cut list optimizer by filling in stock dimensions (length, width, quantity), kerf settings, grain direction, and requirement panels, then submitting the form and waiting for results.

Starting URL: https://www.opticutter.com/cut-list-optimizer

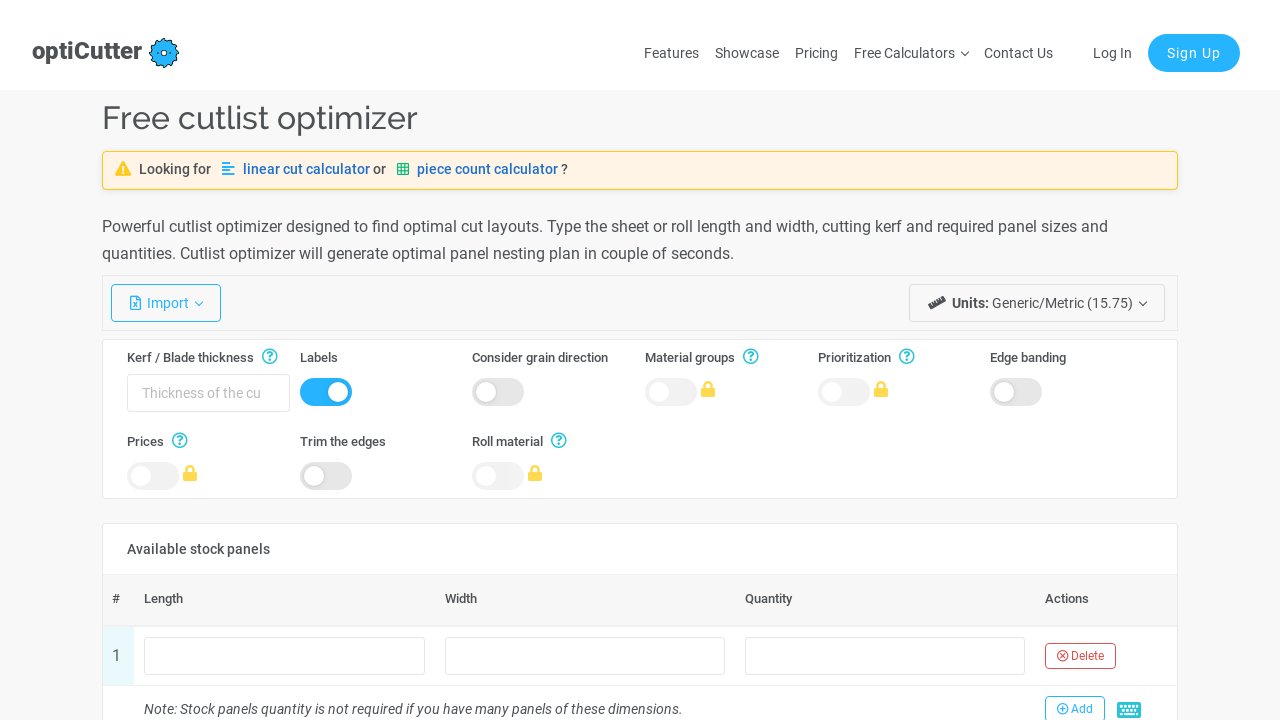

Filled stock length field with 2400 on input[name='stocks[0].length']
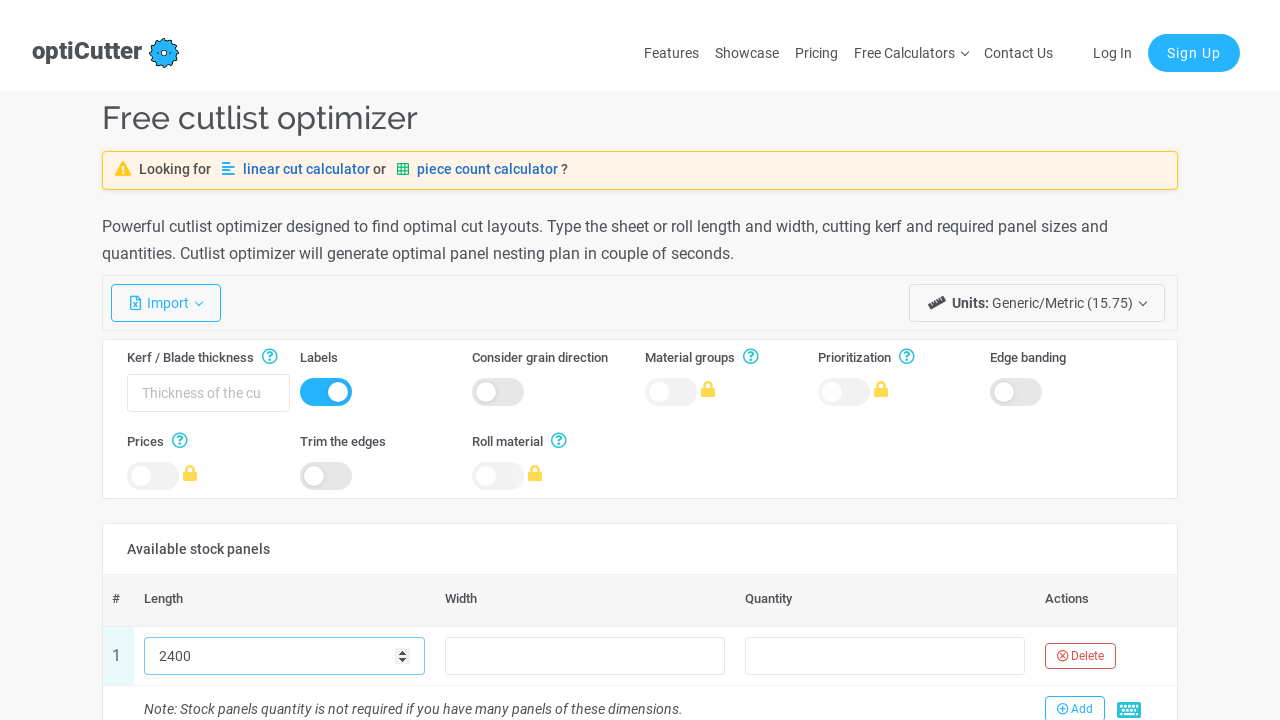

Filled stock width field with 1200 on input[name='stocks[0].width']
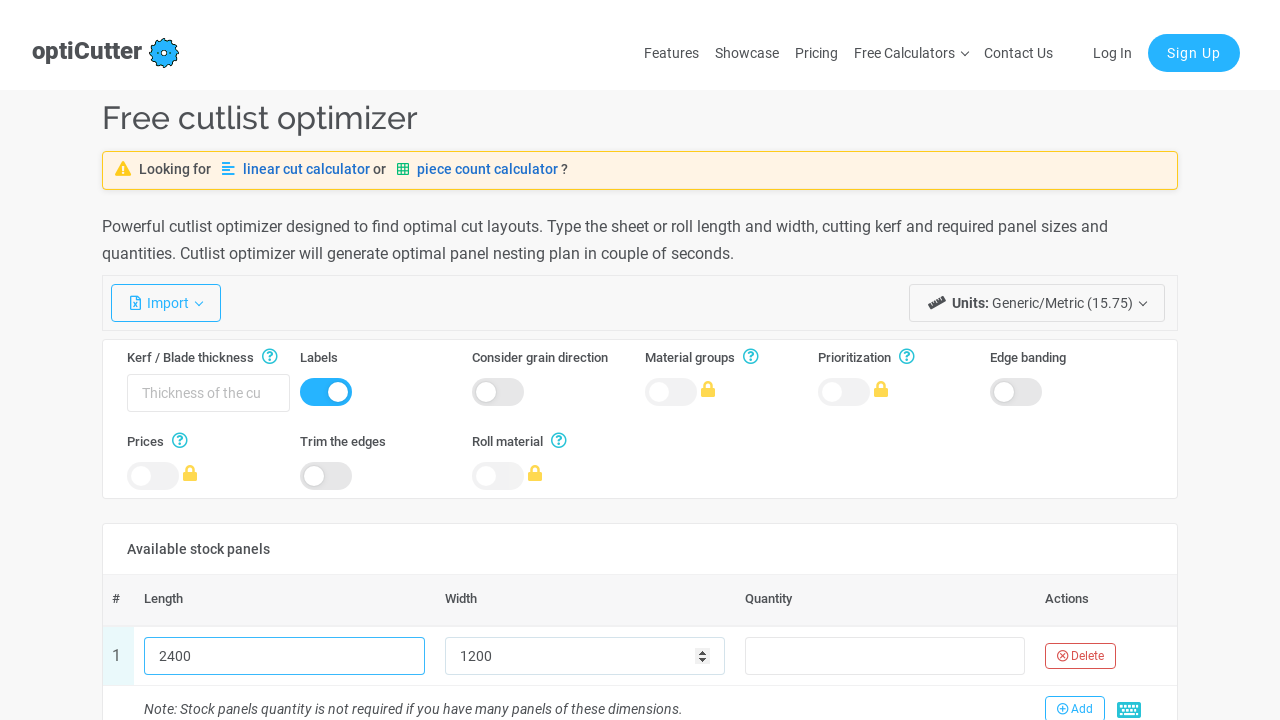

Filled stock quantity field with 5 on input[name='stocks[0].count']
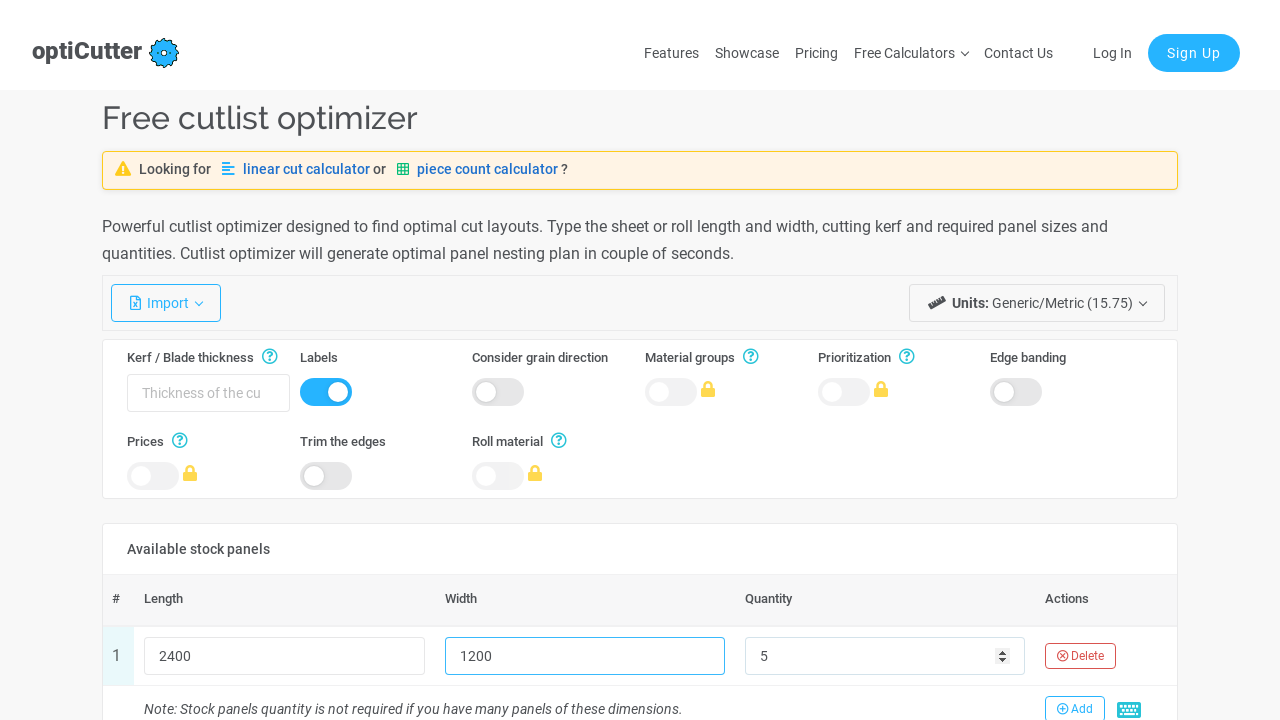

Filled kerf/cut width setting with 3 on input[name='settings.kerf']
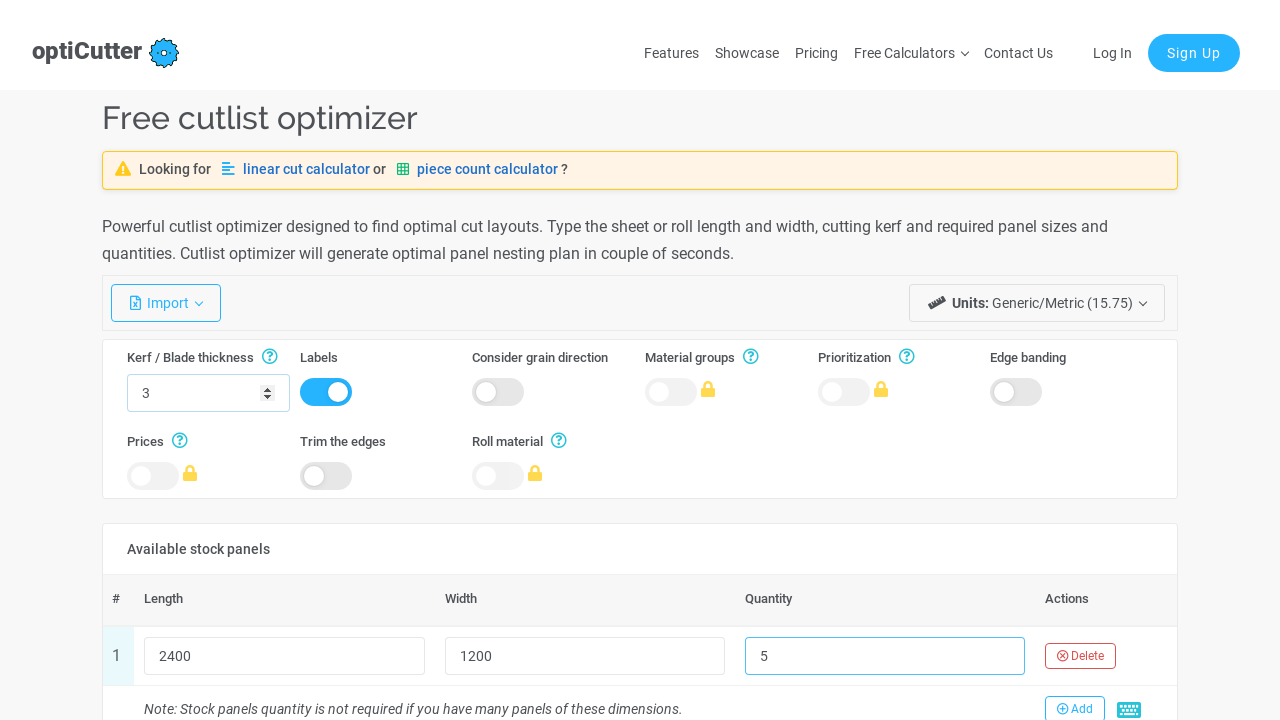

Enabled grain direction by clicking toggle at (498, 392) on #settings\.grain >> ..
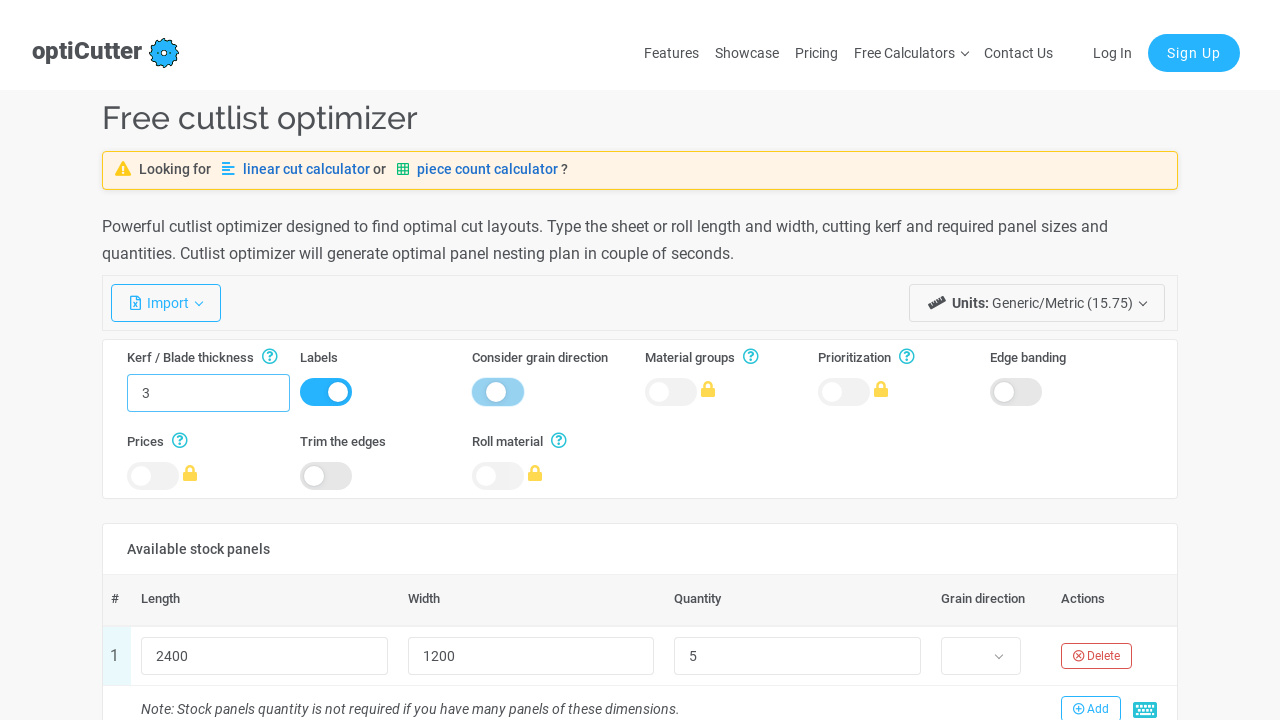

Selected horizontal grain direction for stock on select[name='stocks[0].grainDirection']
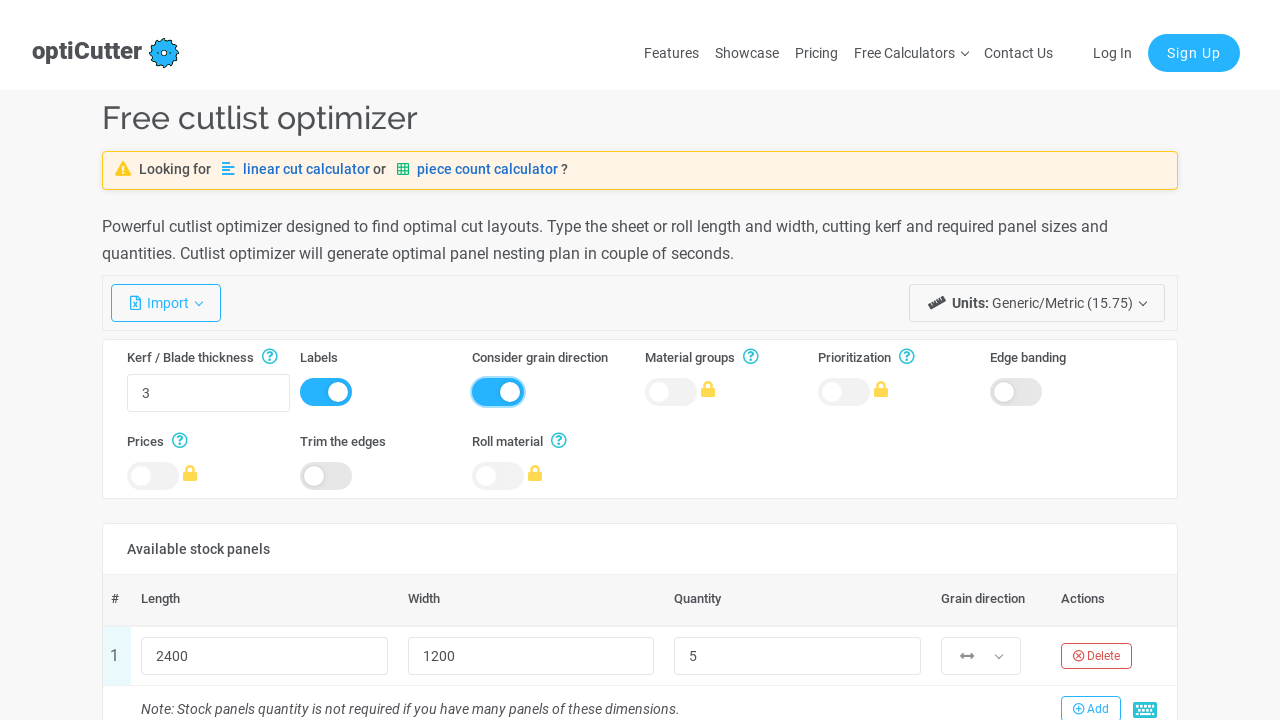

Filled first requirement length field with 600 on input[name='requirements[0].length']
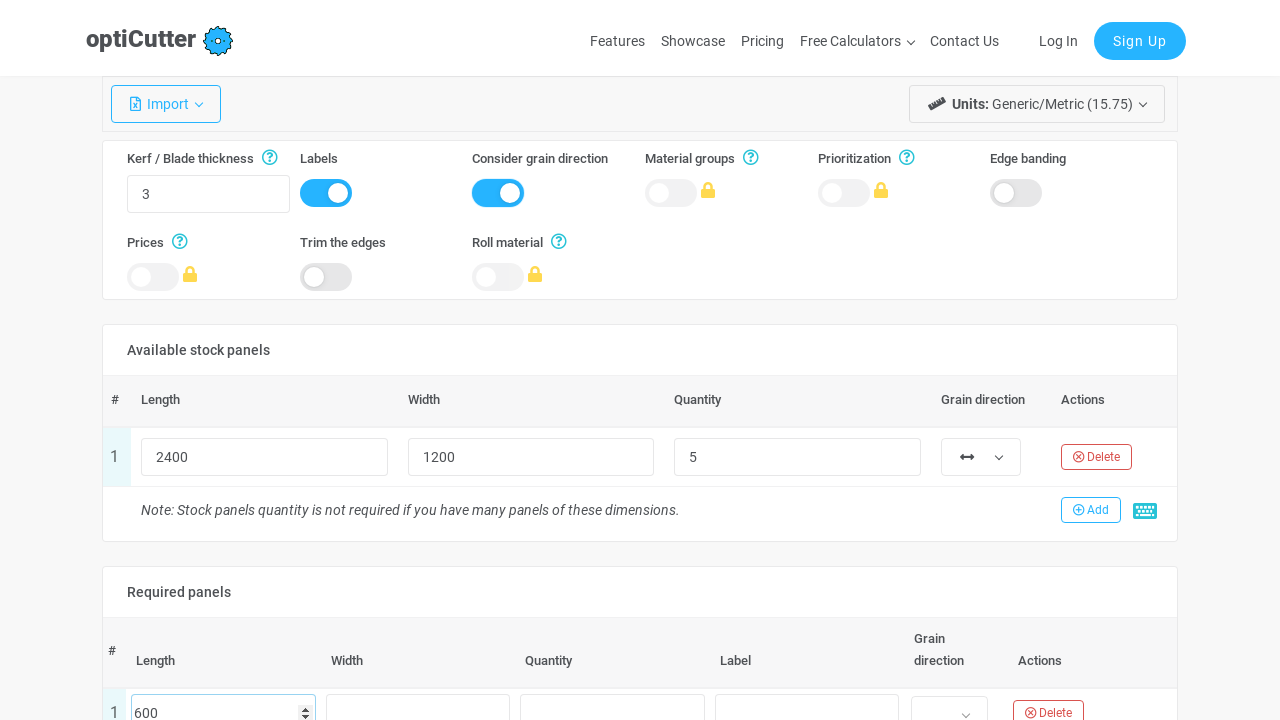

Filled first requirement width field with 400 on input[name='requirements[0].width']
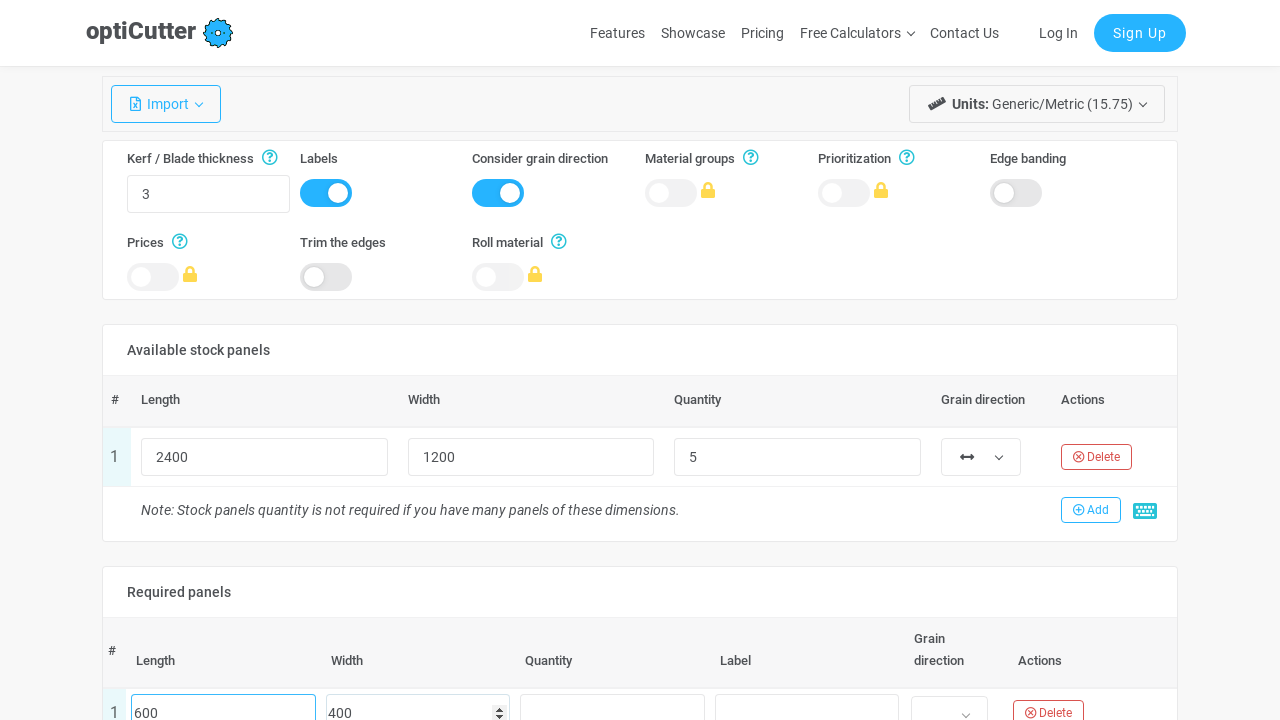

Filled first requirement quantity field with 8 on input[name='requirements[0].count']
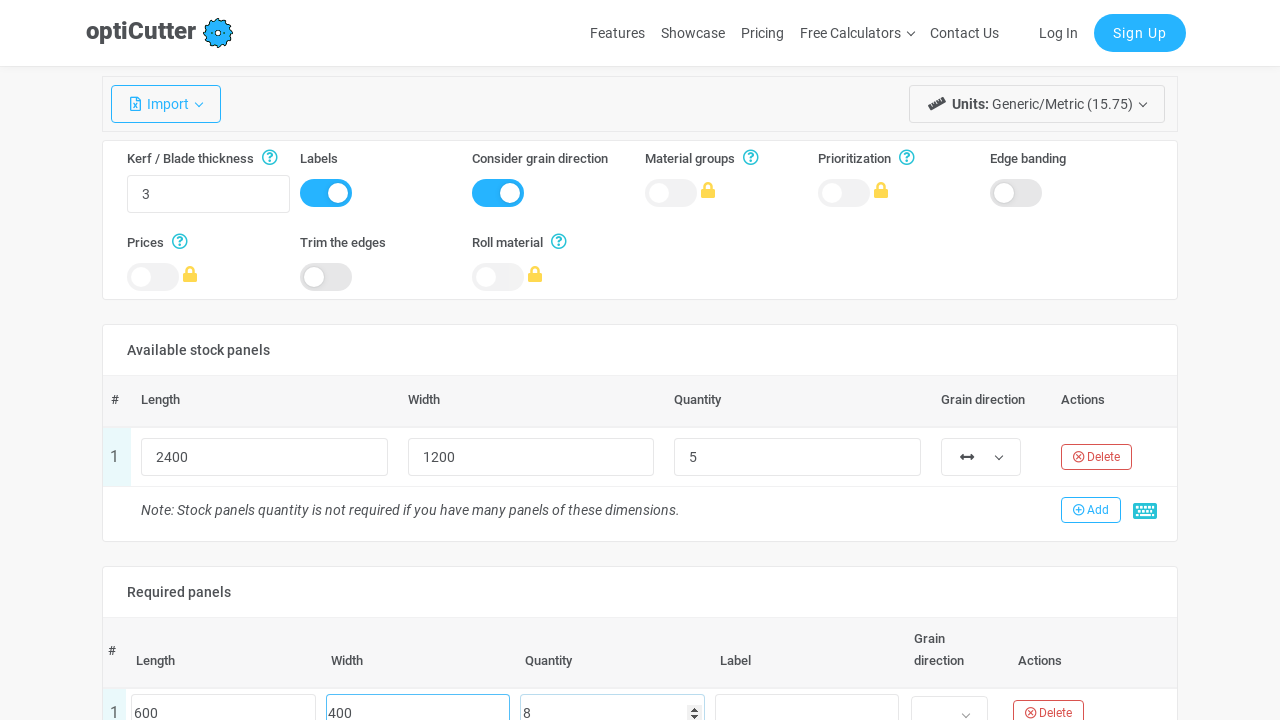

Selected horizontal grain direction for first requirement on select[name='requirements[0].grainDirection']
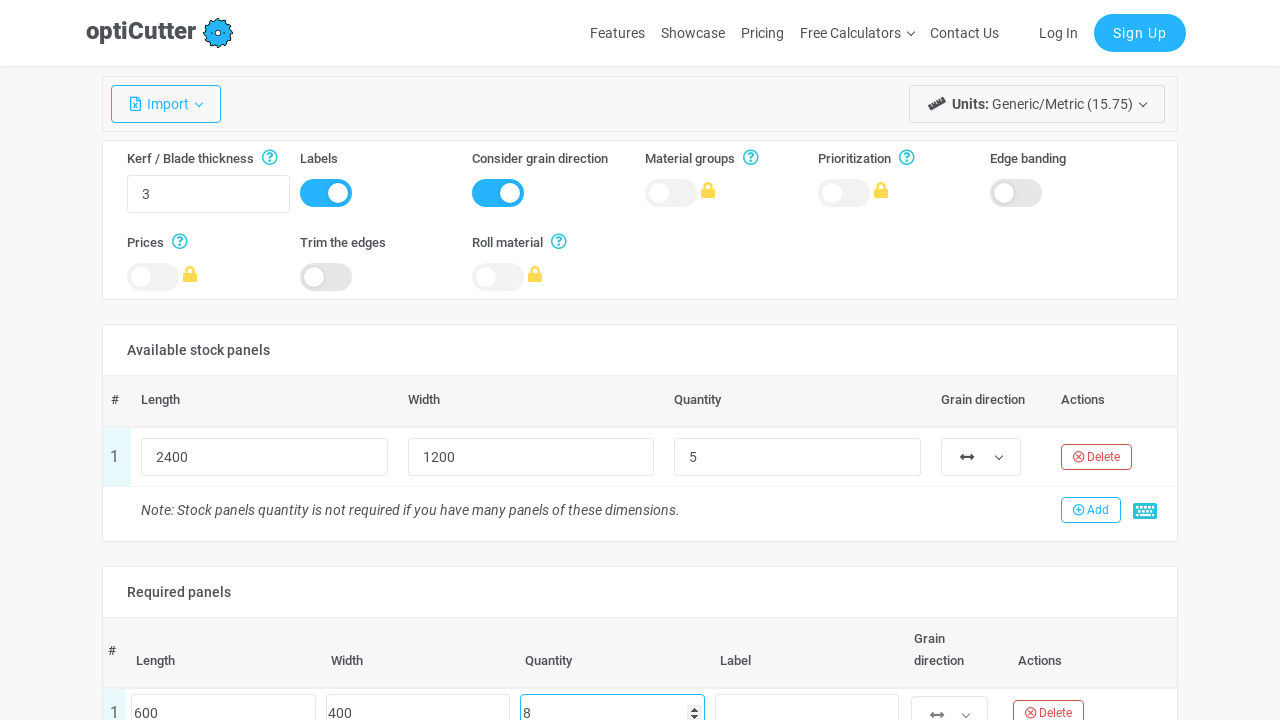

Waited 1 second for form to be ready
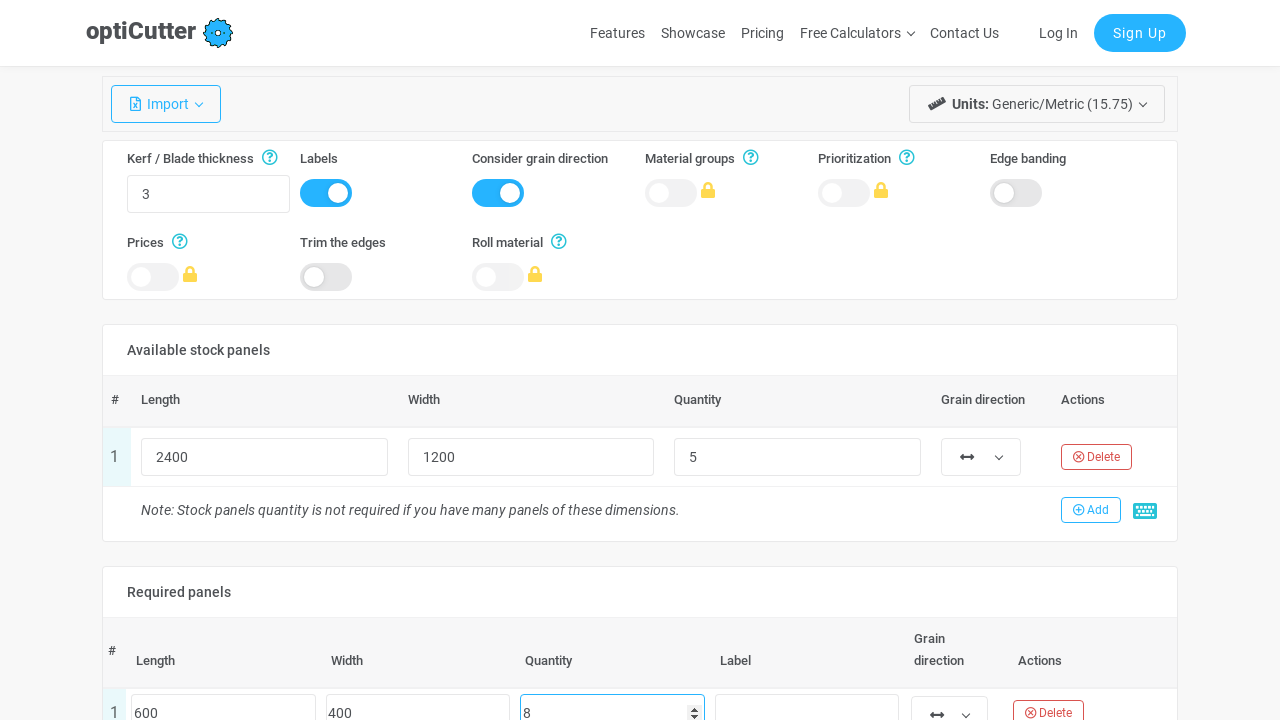

Submitted the optimization form
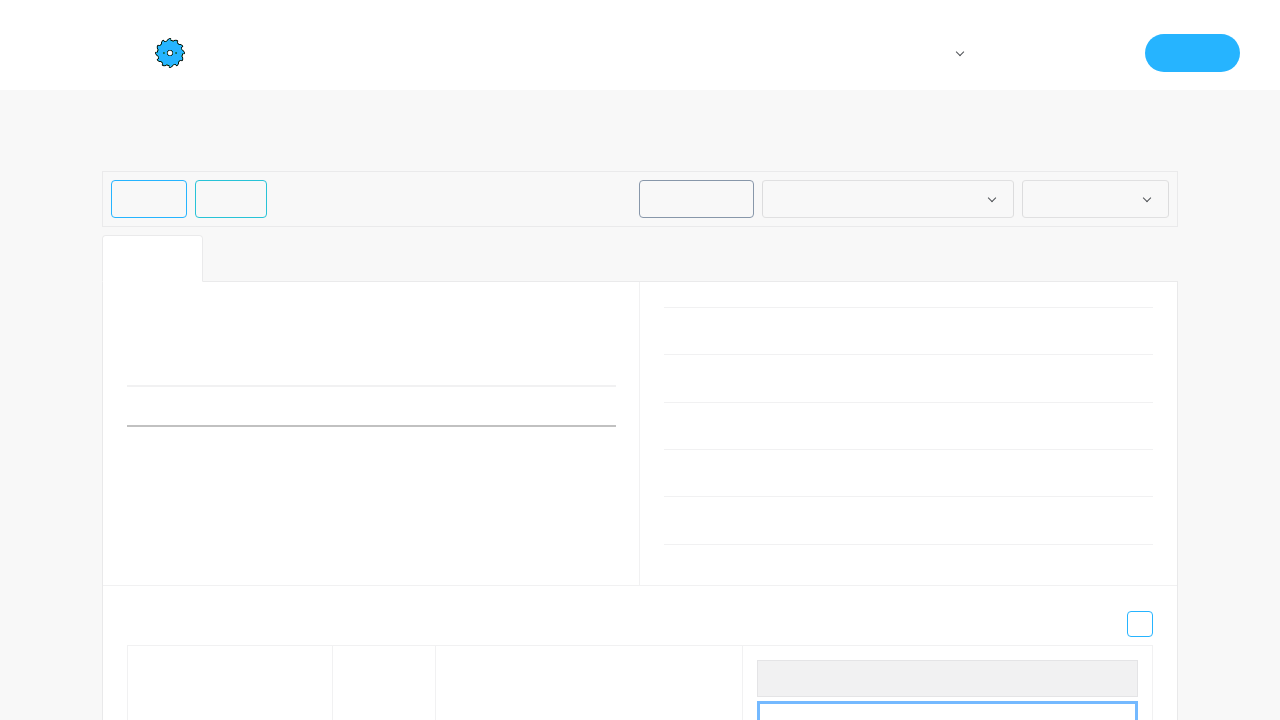

Results table appeared - optimization complete
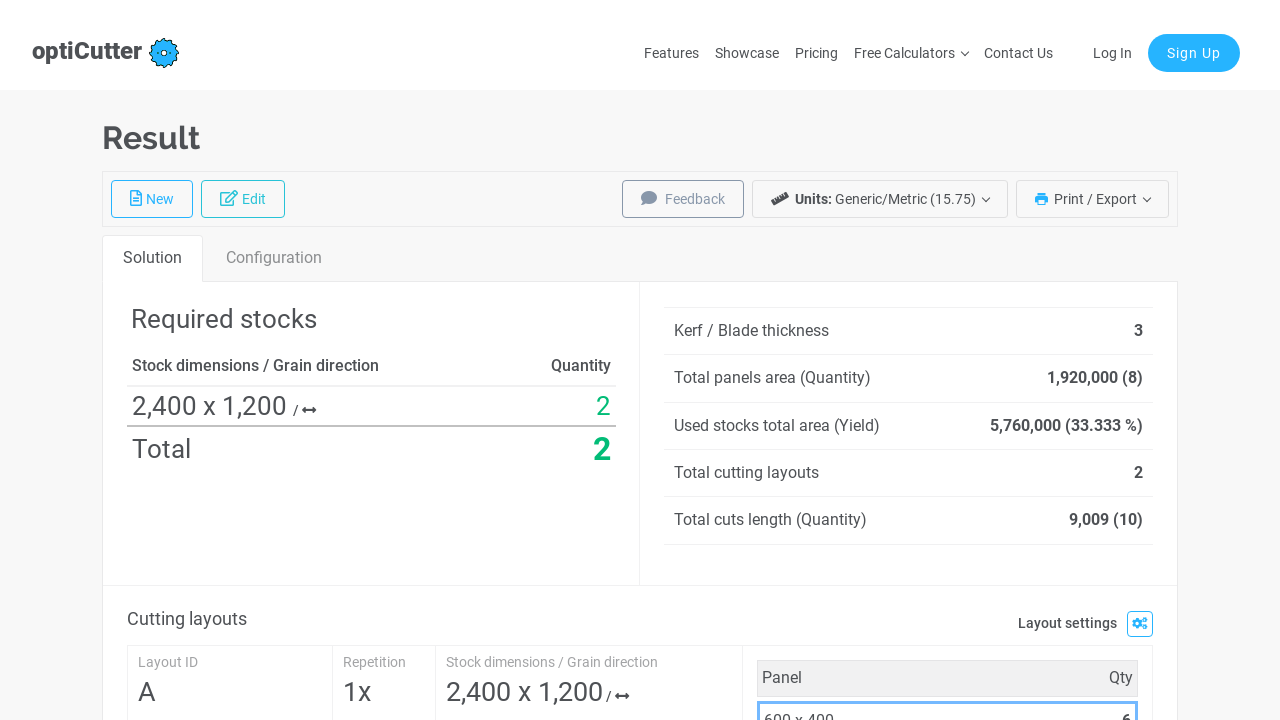

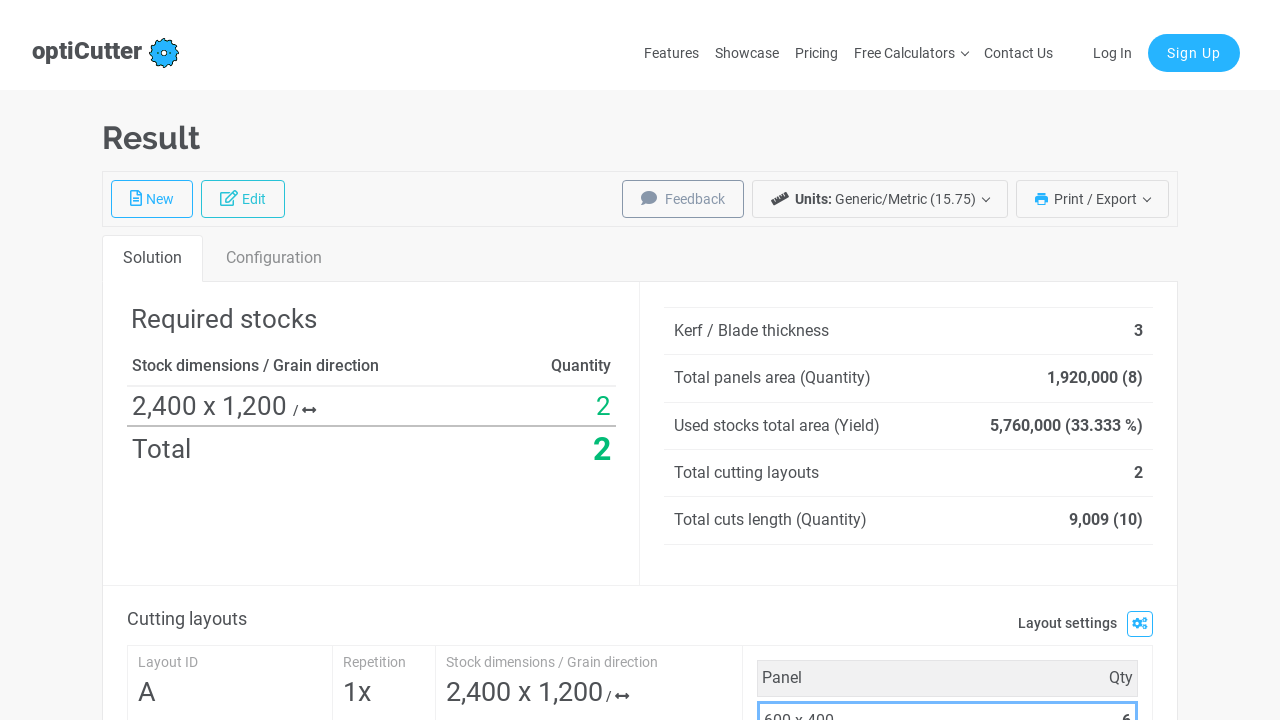